Tests draggable functionality by dragging an element to a specific x,y coordinate position within an iframe

Starting URL: https://jqueryui.com/draggable/

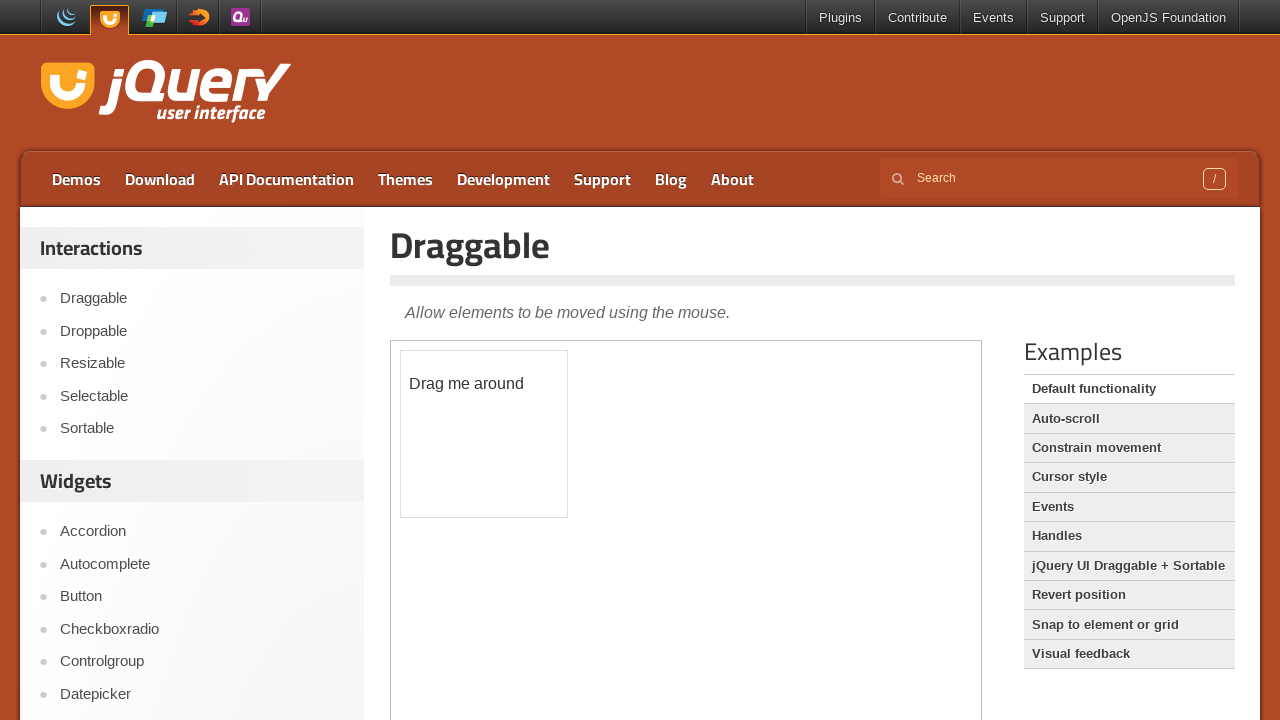

Located iframe containing draggable element
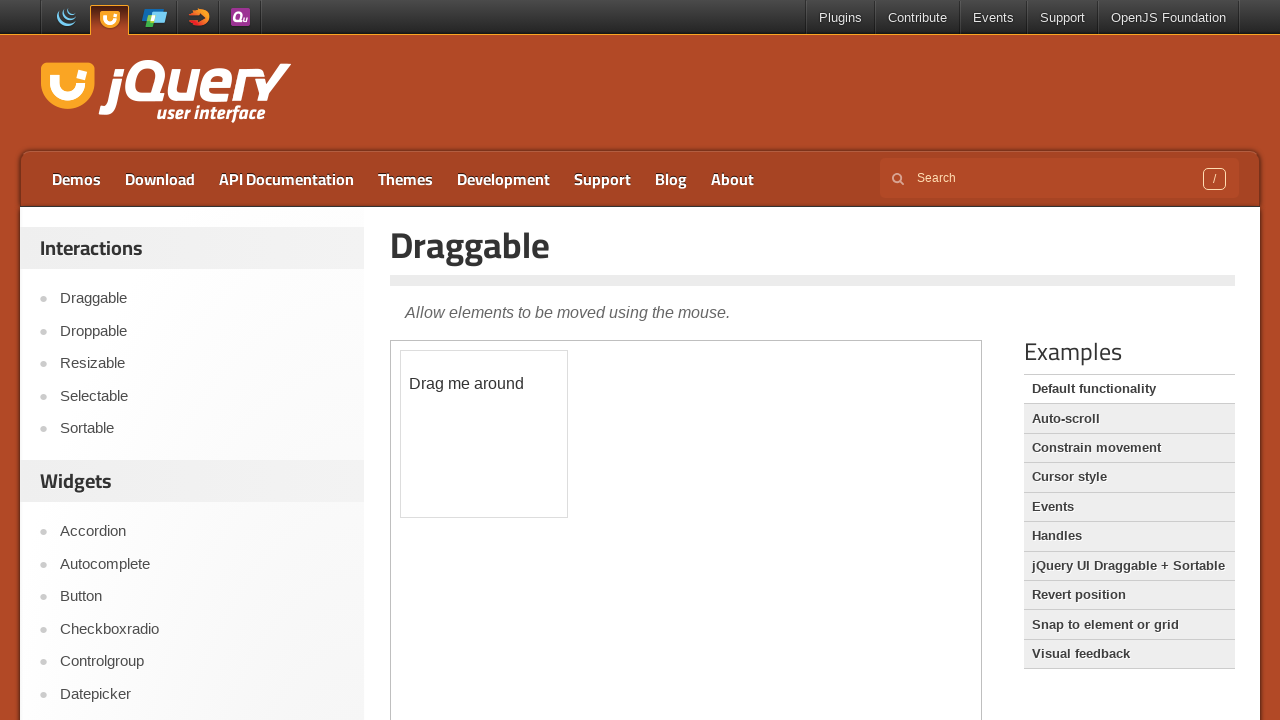

Located draggable element within iframe
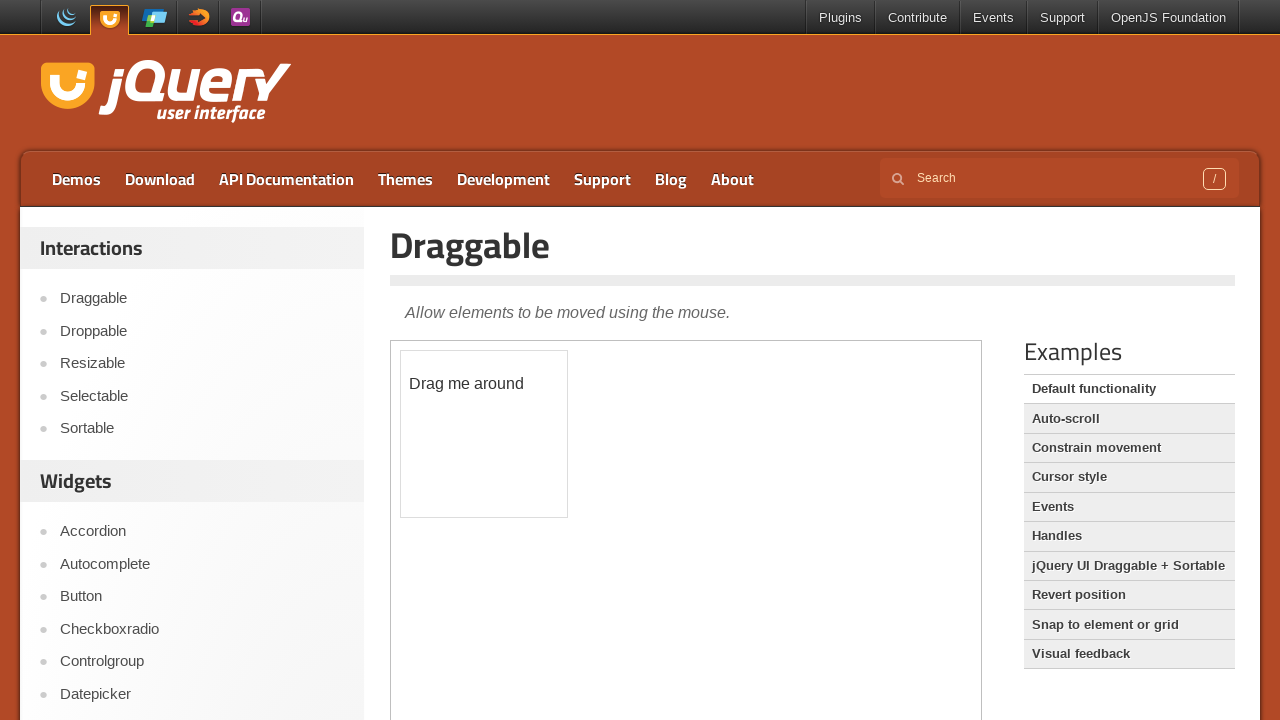

Dragged element to position x:100, y:150 at (501, 501)
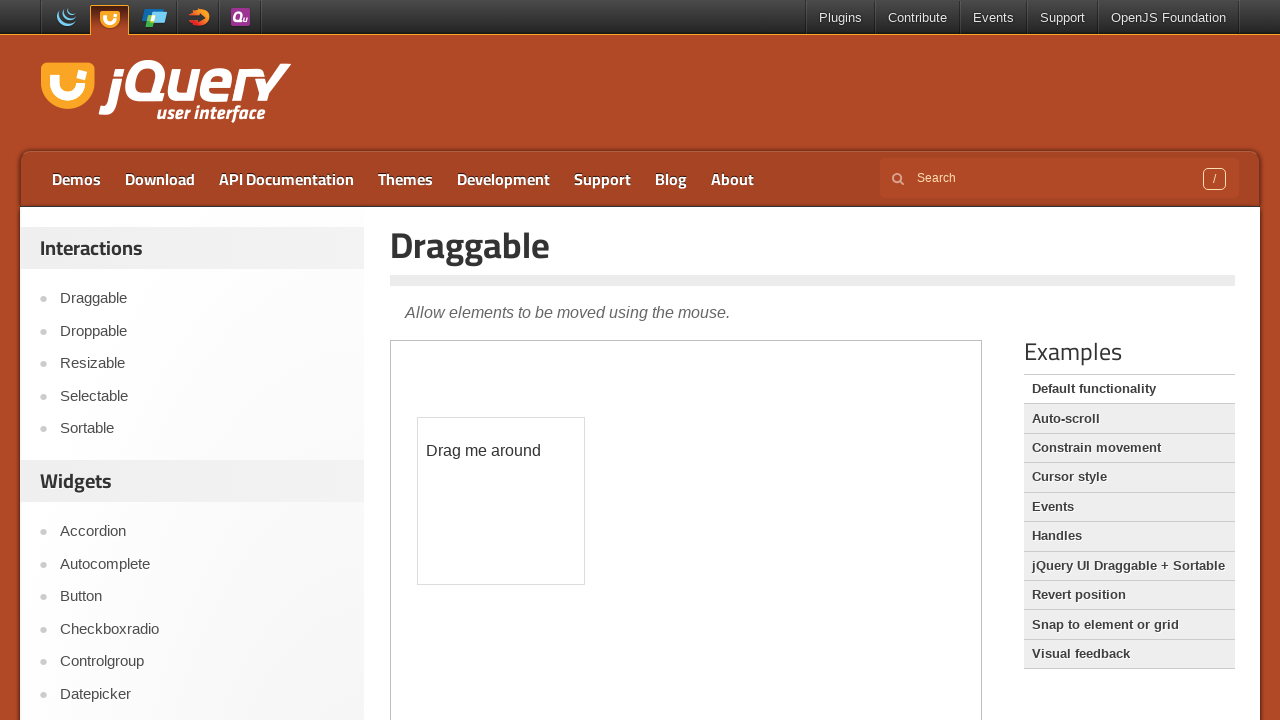

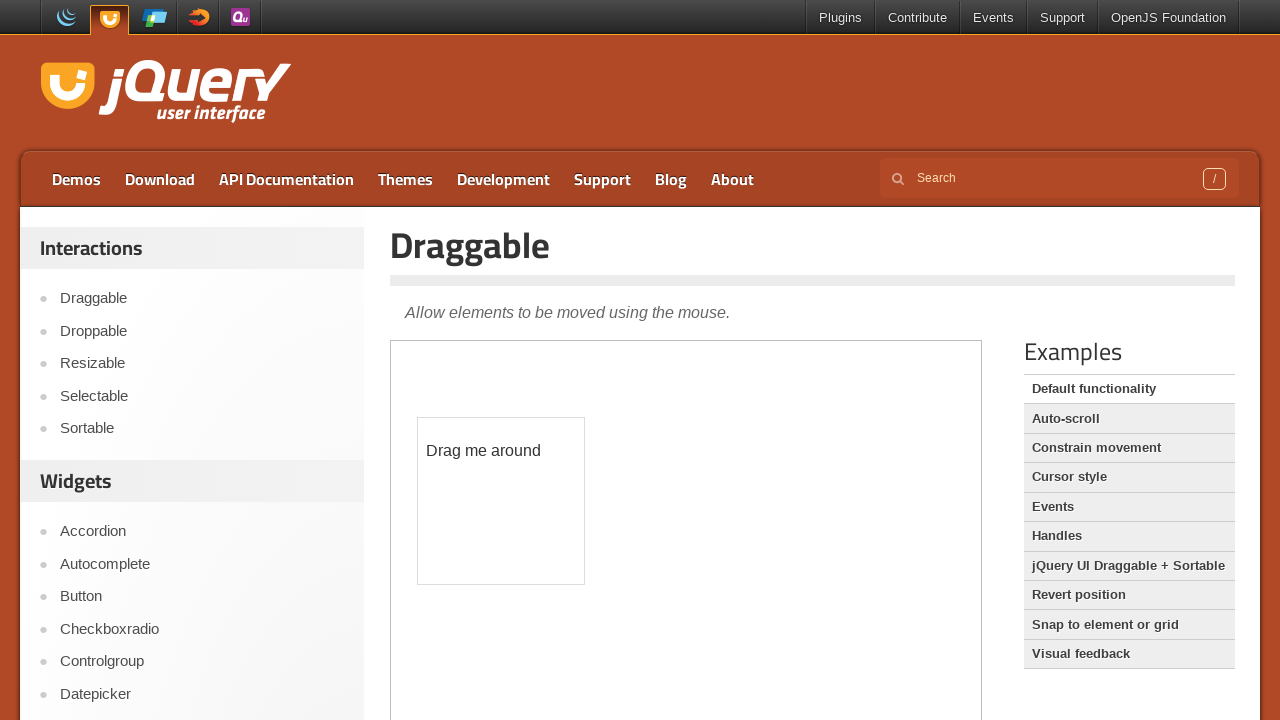